Tests form filling functionality by first clicking a dynamically calculated link (based on pi^e*10000), then filling out a form with name, last name, city, and country fields, and submitting it.

Starting URL: http://suninjuly.github.io/find_link_text

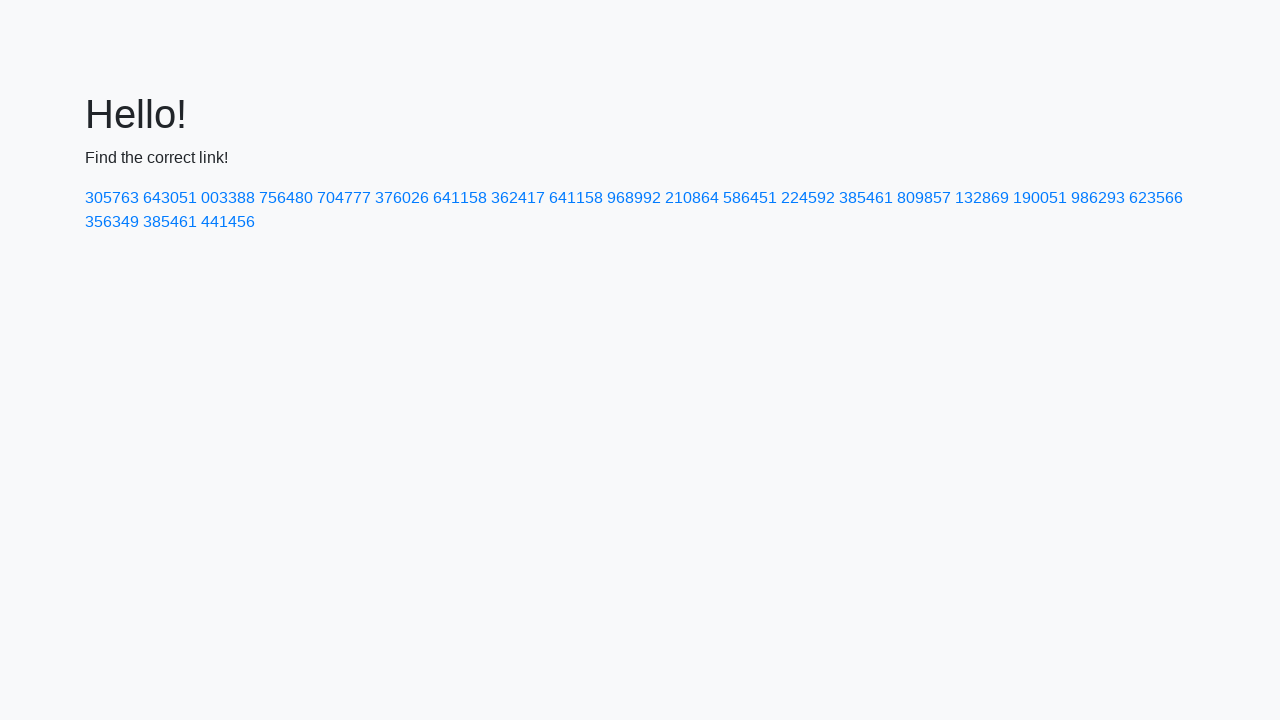

Clicked dynamically calculated link with text '224592' (based on pi^e*10000) at (808, 198) on text=224592
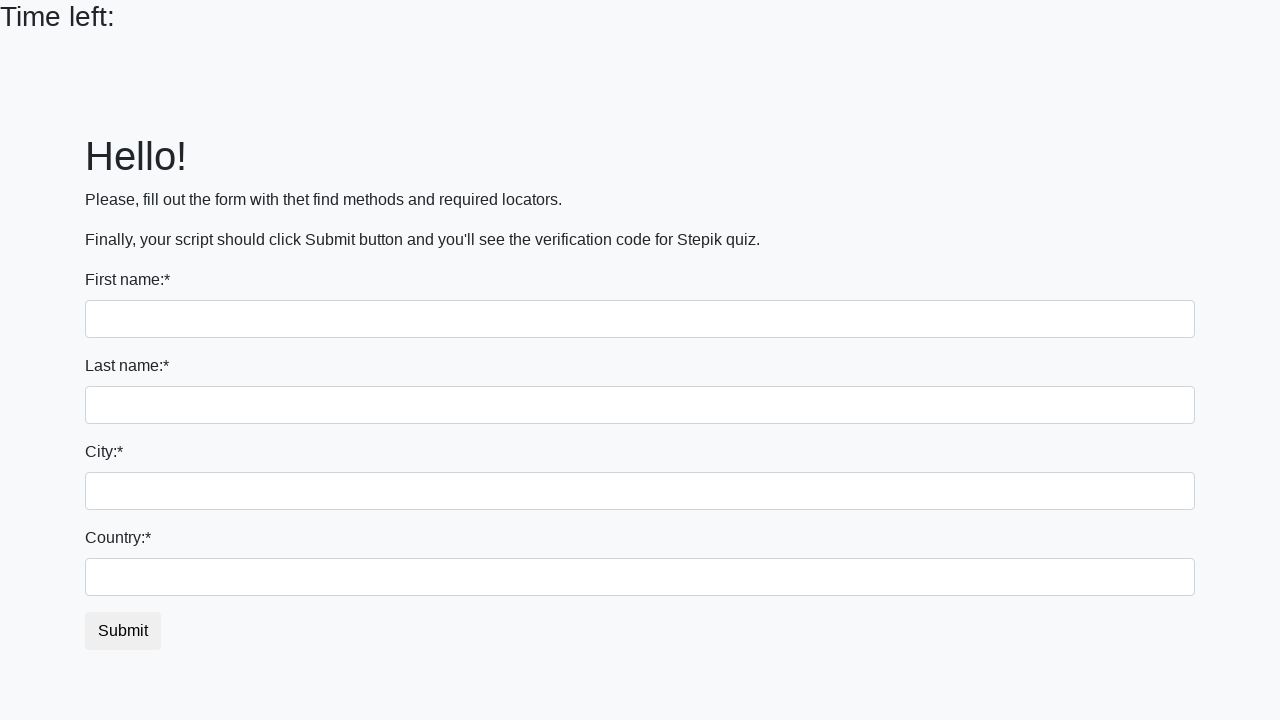

Filled first name field with 'Ivan' on input >> nth=0
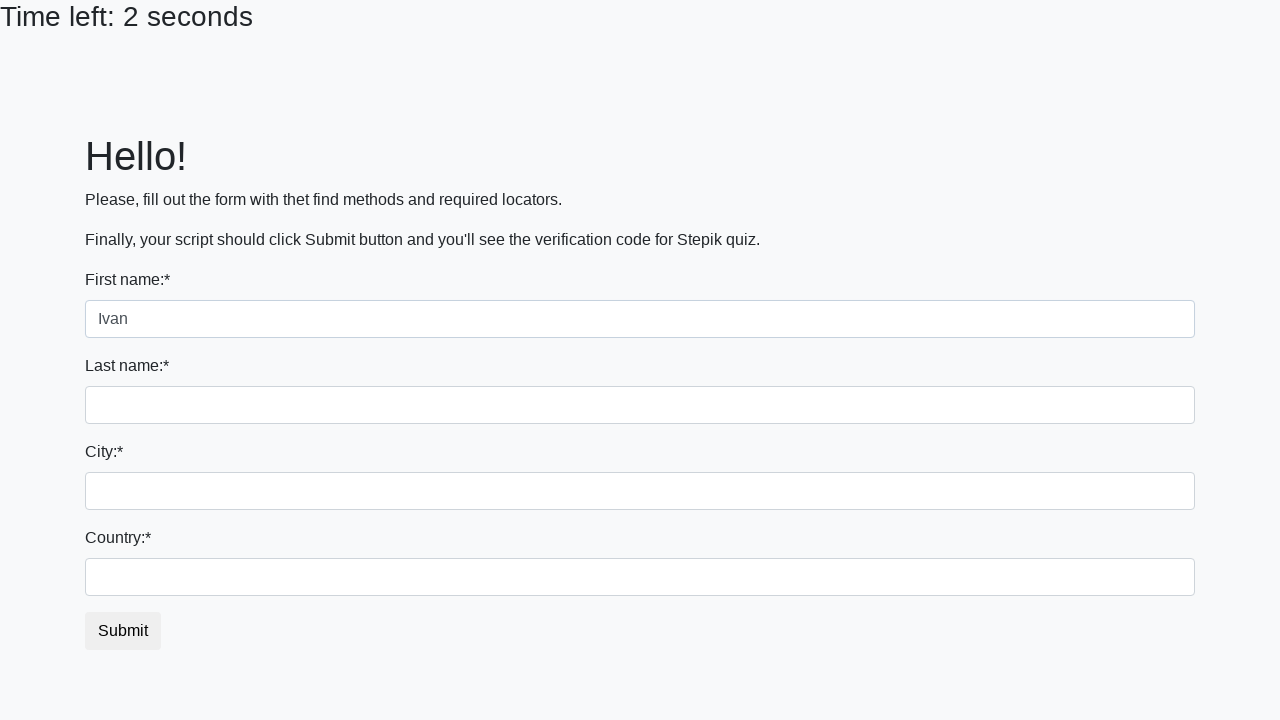

Filled last name field with 'Petrov' on input[name='last_name']
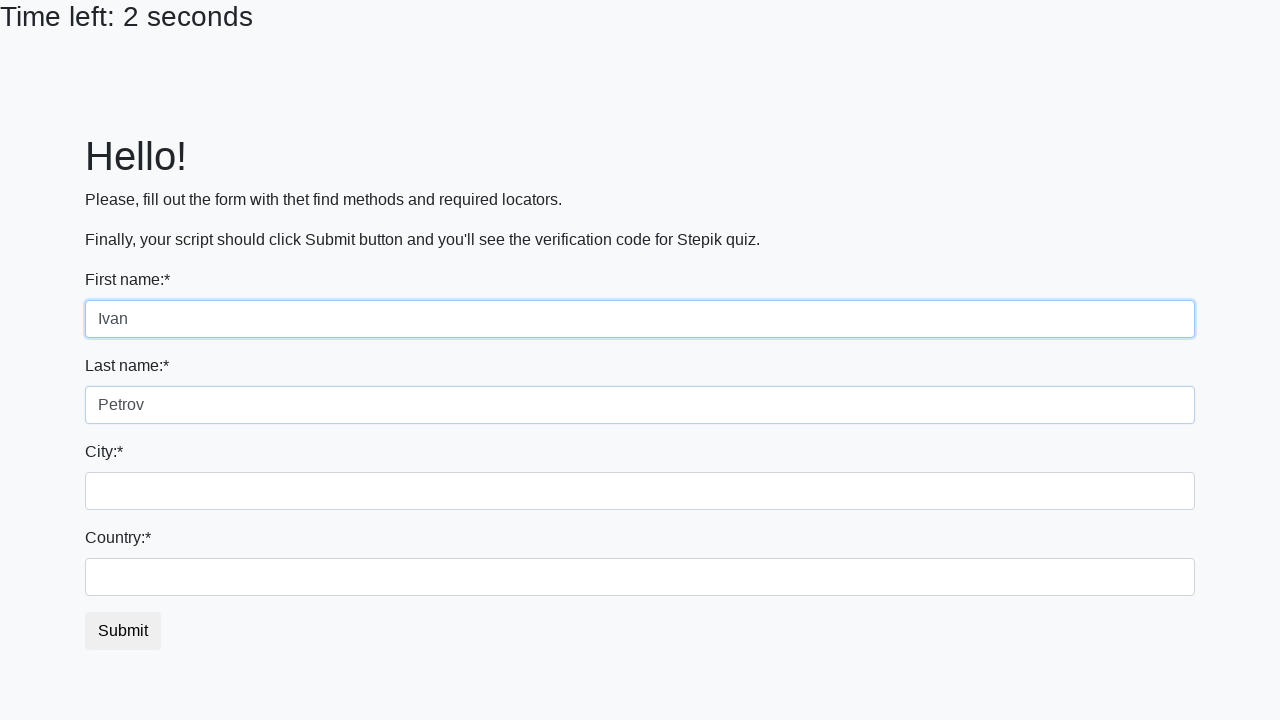

Filled city field with 'Smolensk' on .form-control.city
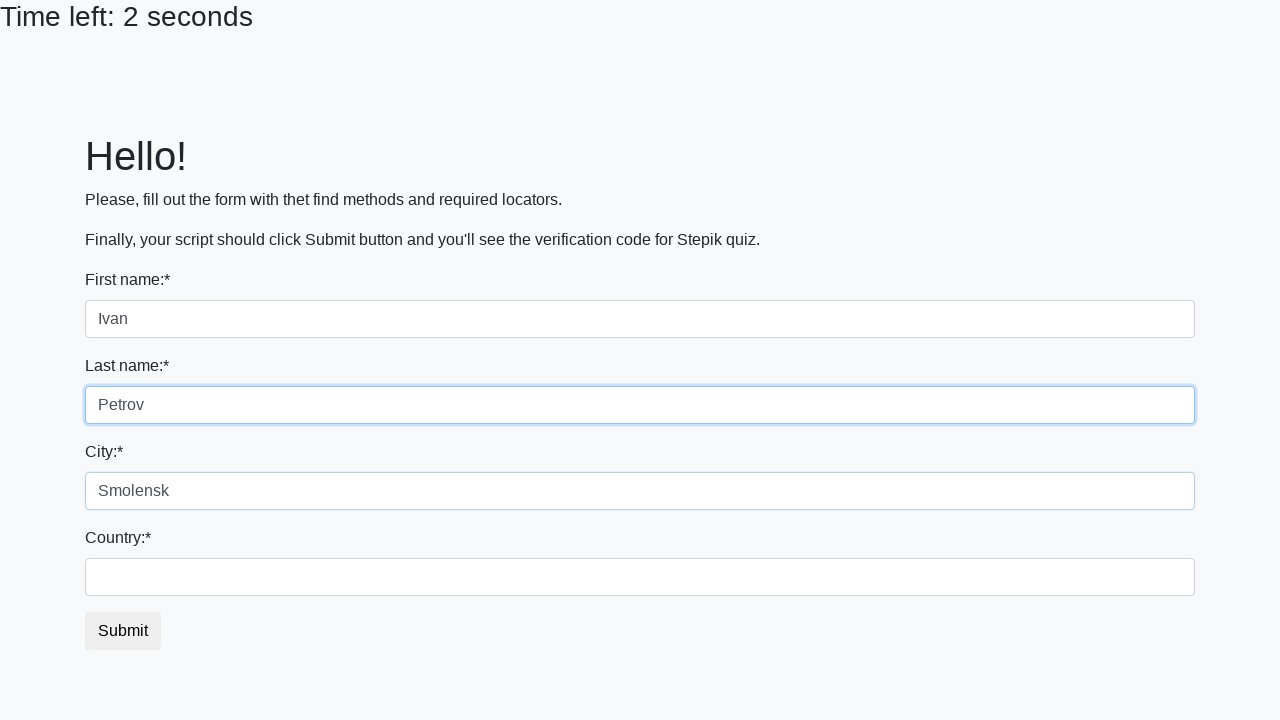

Filled country field with 'Russia' on #country
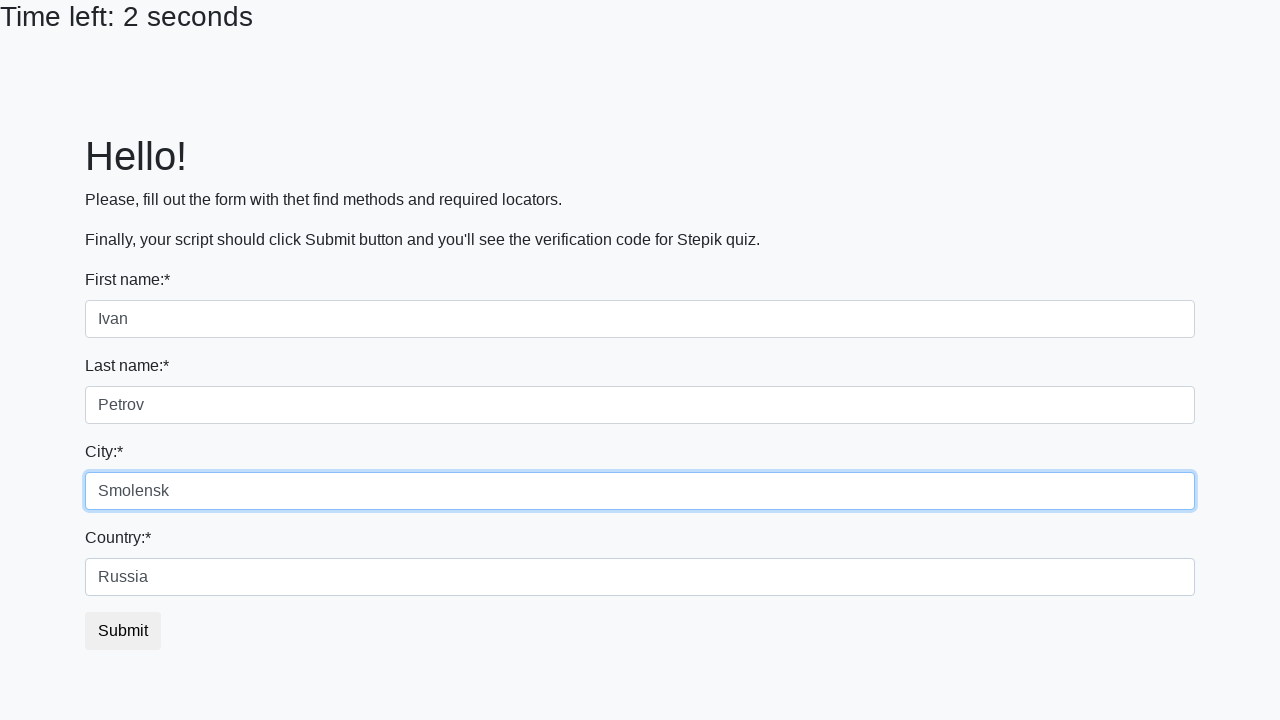

Clicked submit button to submit the form at (123, 631) on .btn.btn-default
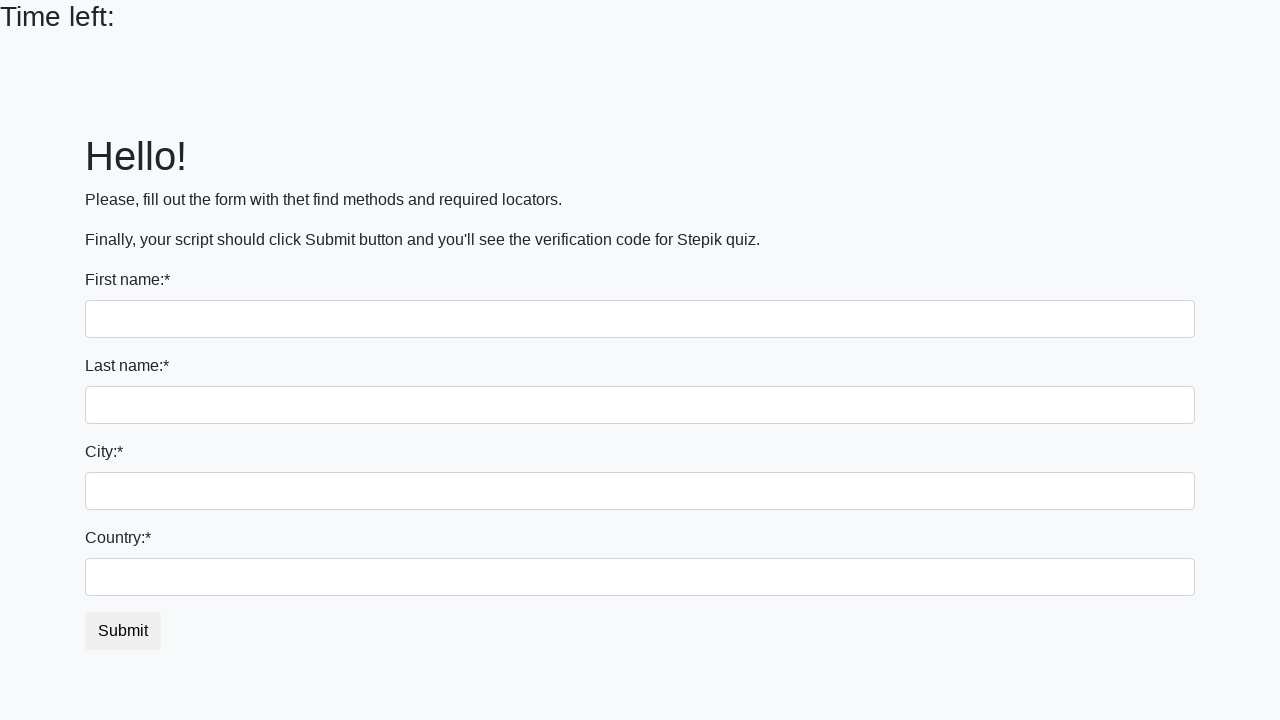

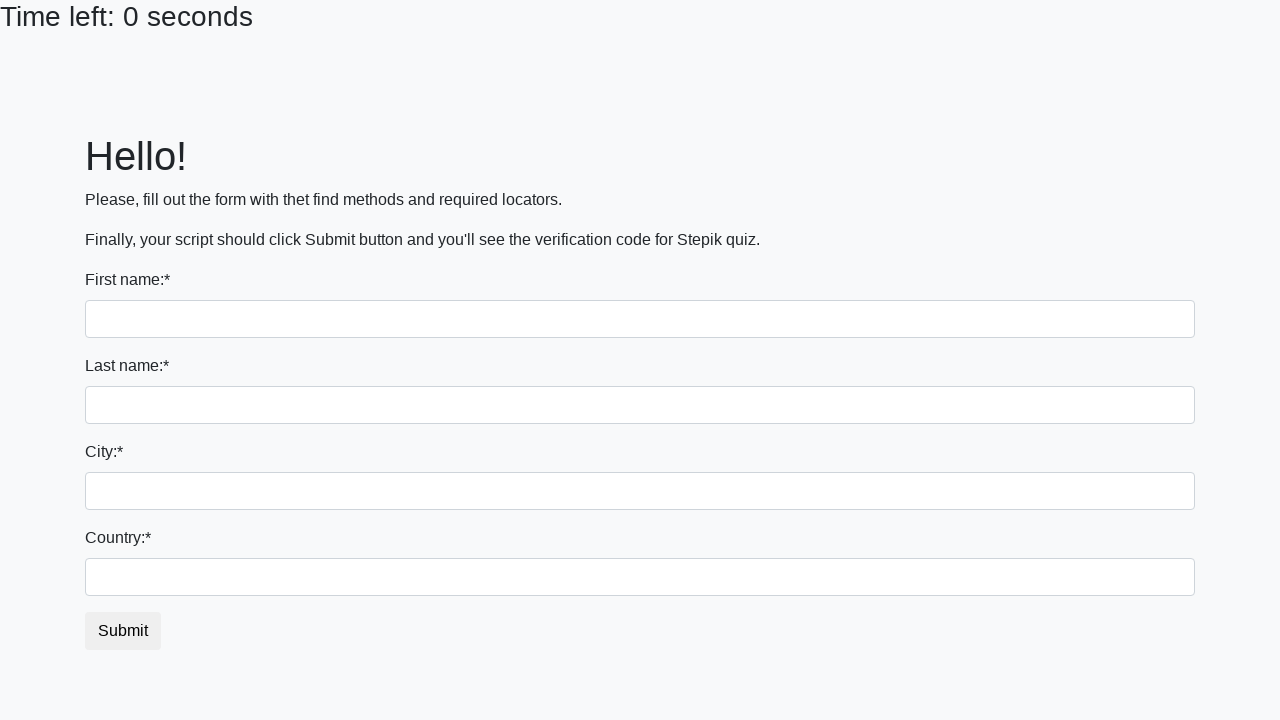